Solves a math problem on the page by reading a value, calculating a formula, entering the result, and submitting with checkbox and radio button selections

Starting URL: http://suninjuly.github.io/math.html

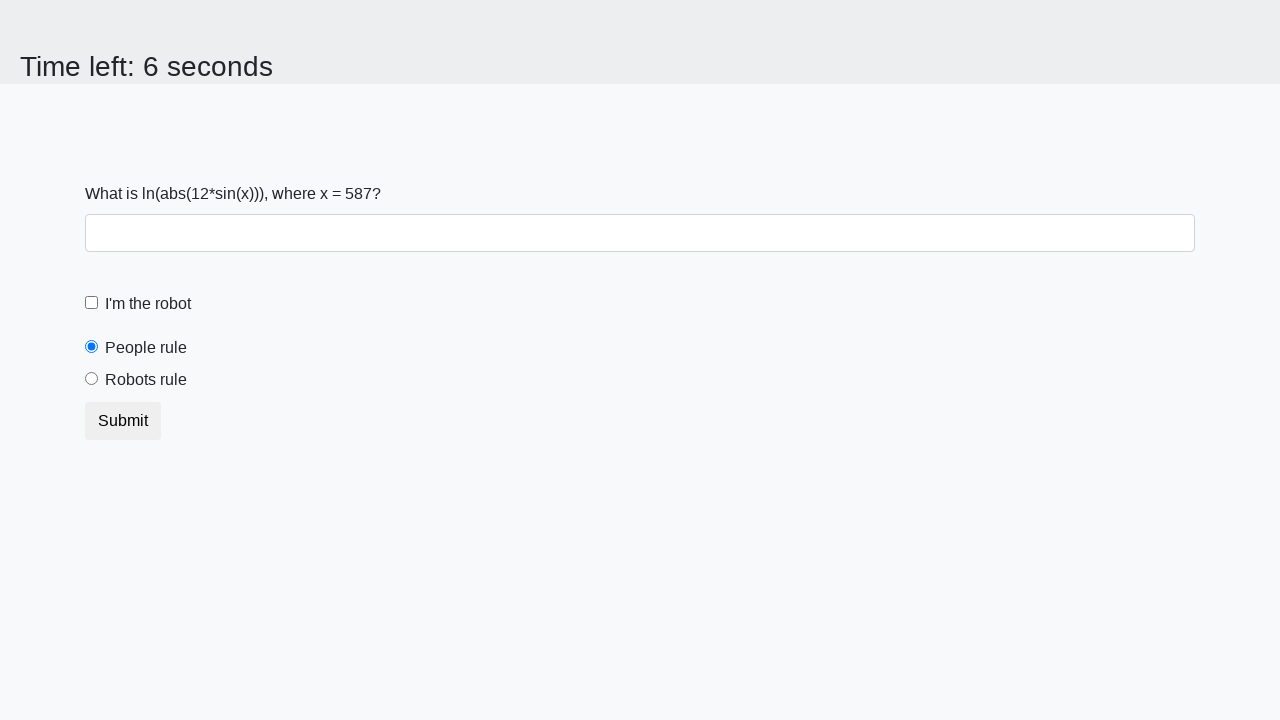

Read the x value from the page
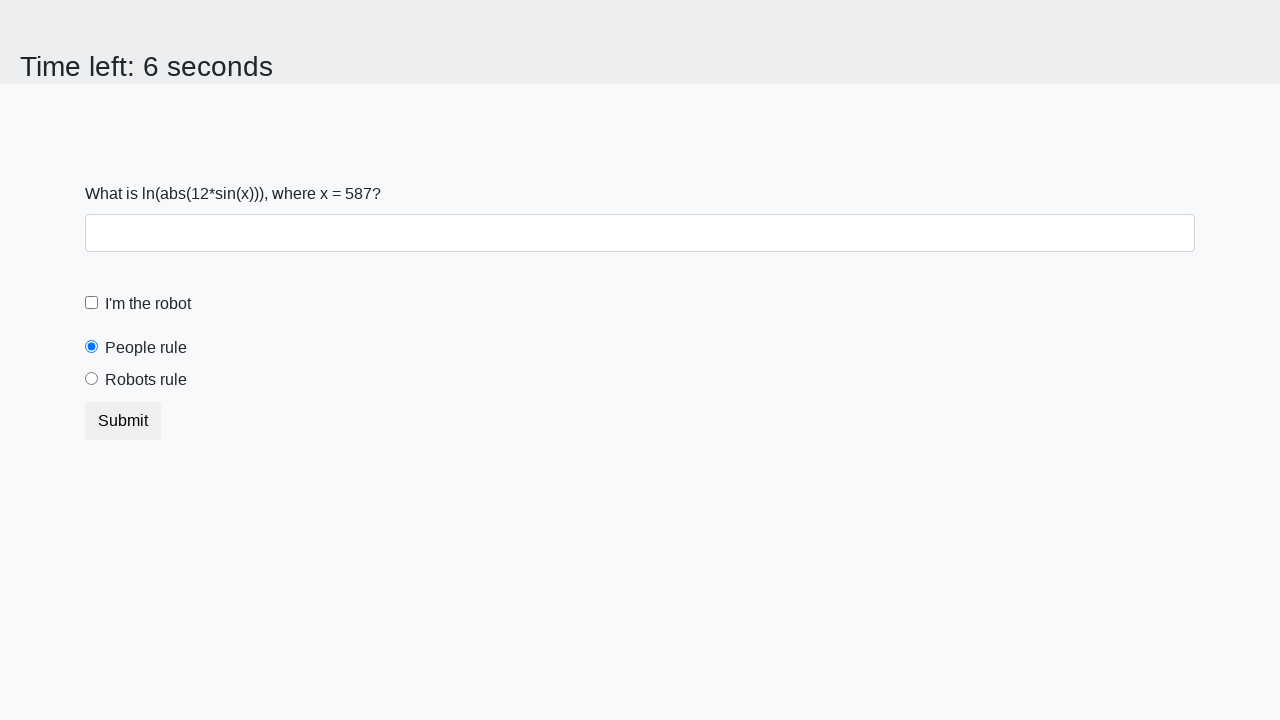

Calculated the formula result using the x value
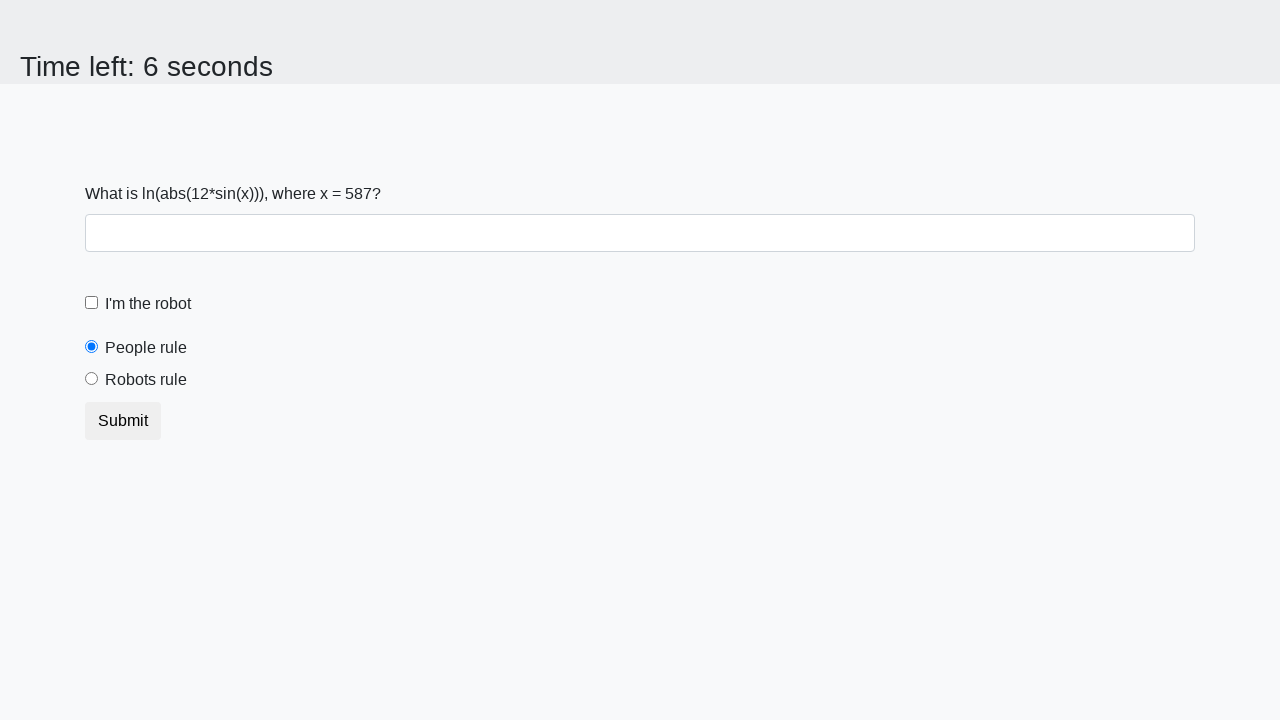

Entered the calculated result into the answer field on #answer
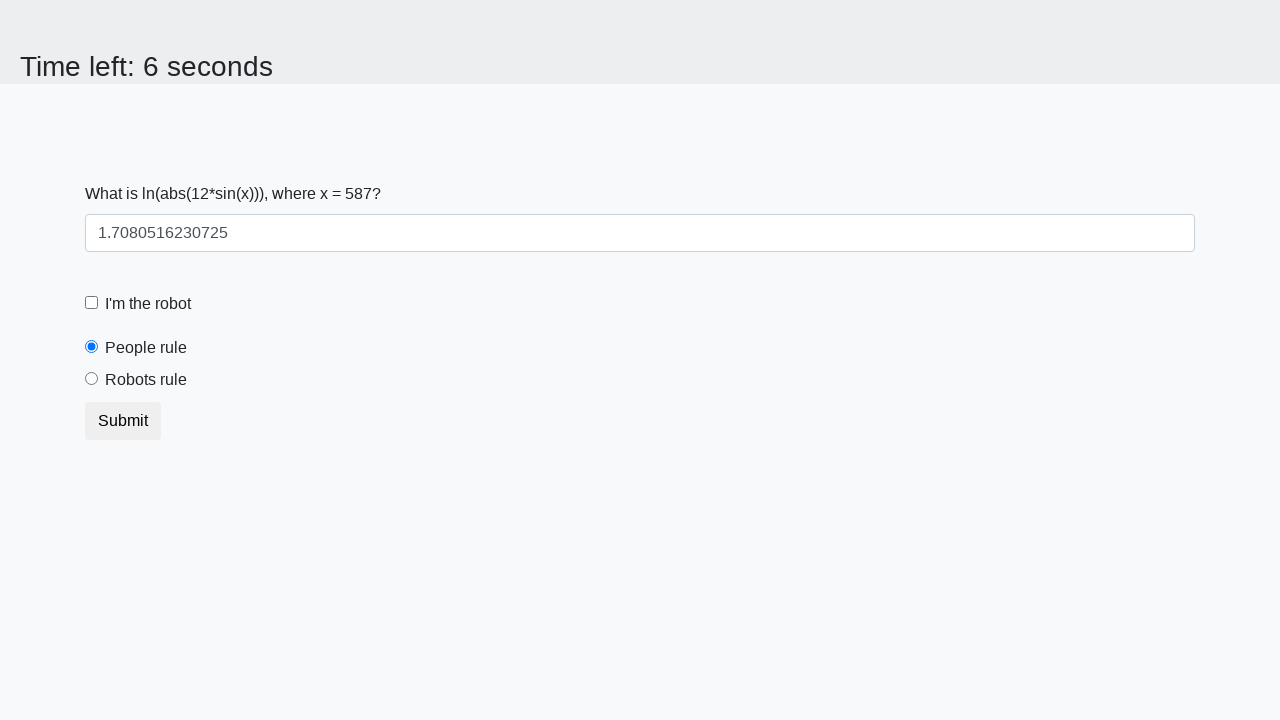

Checked the 'I'm the robot' checkbox at (148, 304) on [for='robotCheckbox']
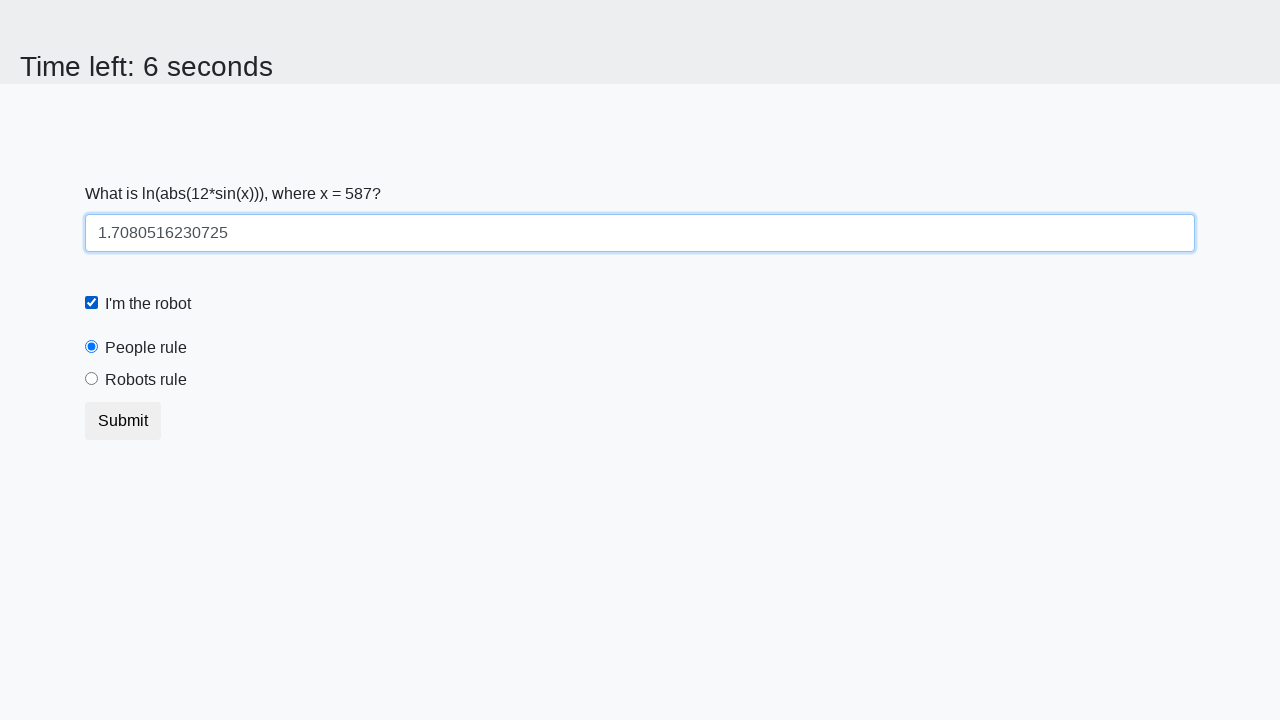

Selected the 'Robots rule!' radio button at (146, 380) on [for='robotsRule']
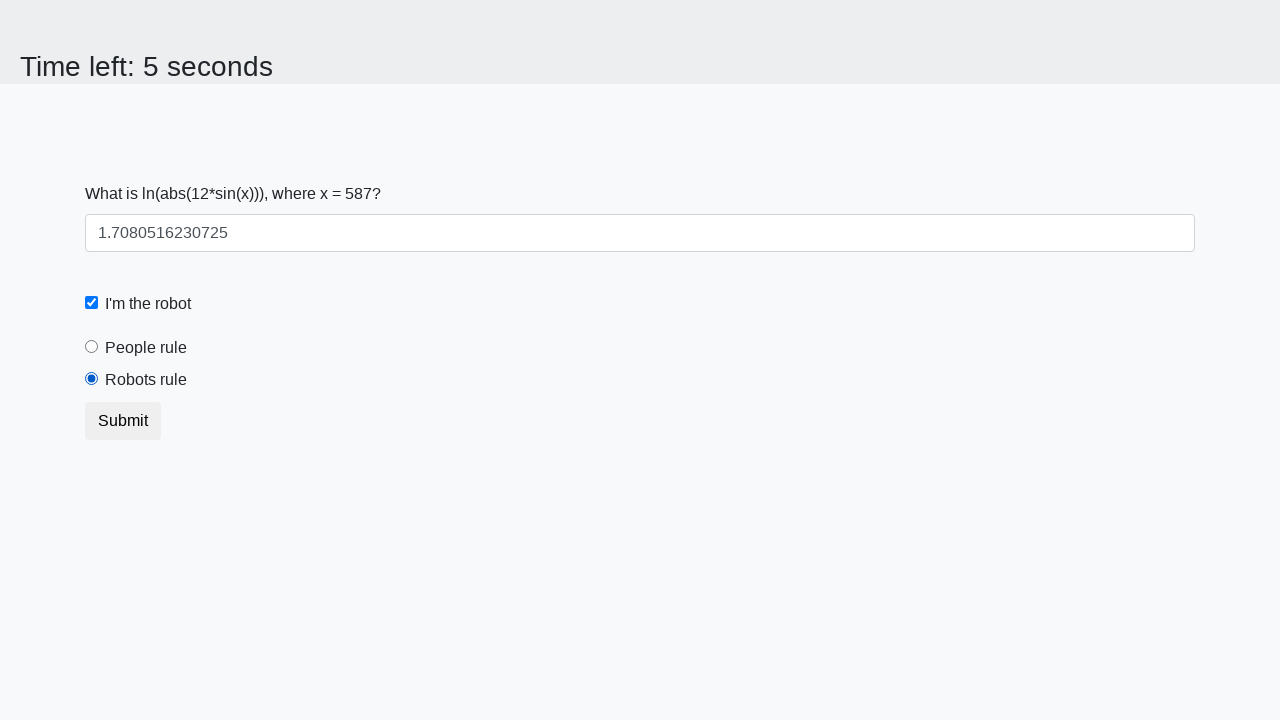

Clicked the submit button at (123, 421) on button.btn
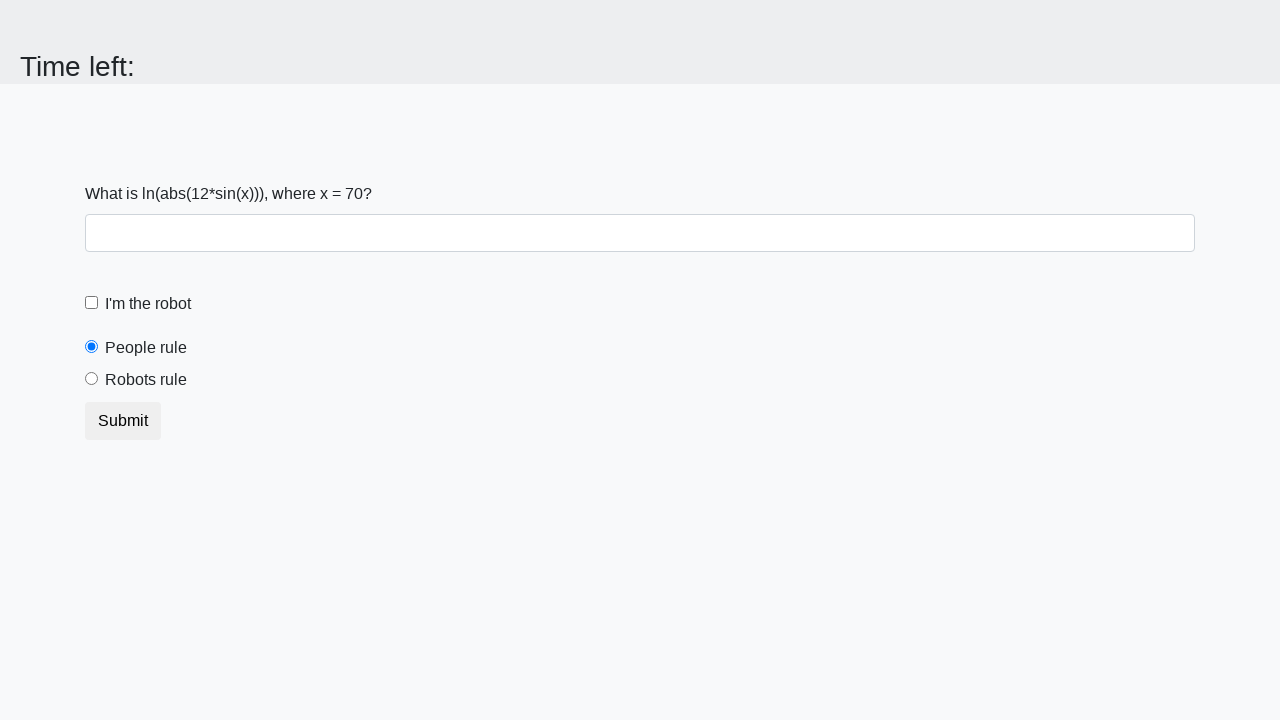

Waited for the form submission to complete
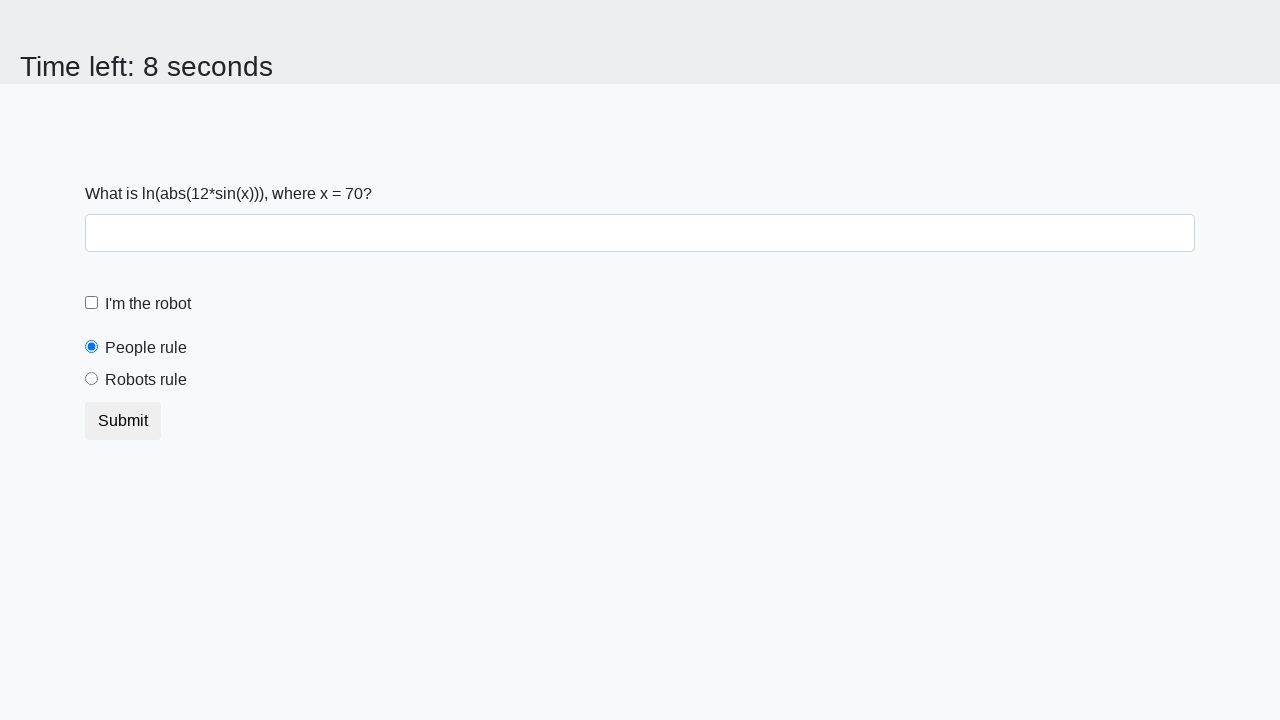

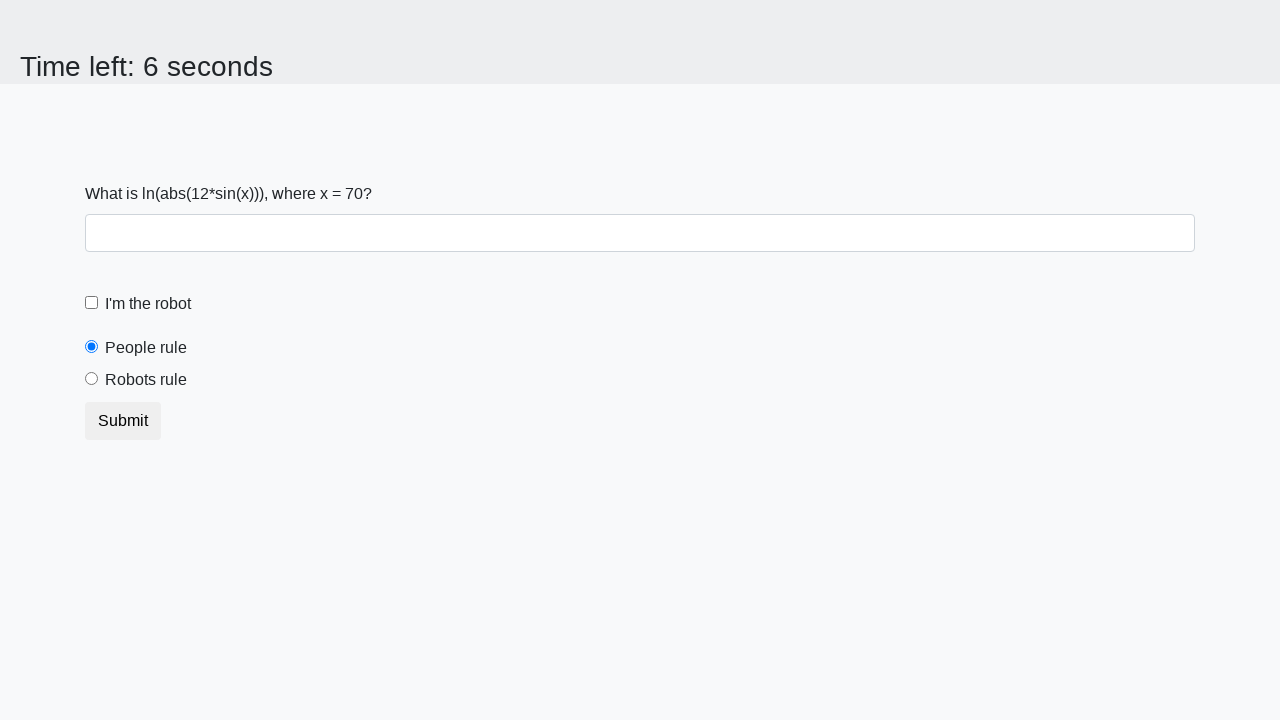